Tests dismissing a JavaScript confirm dialog and verifying the cancellation message

Starting URL: https://automationfc.github.io/basic-form/index.html

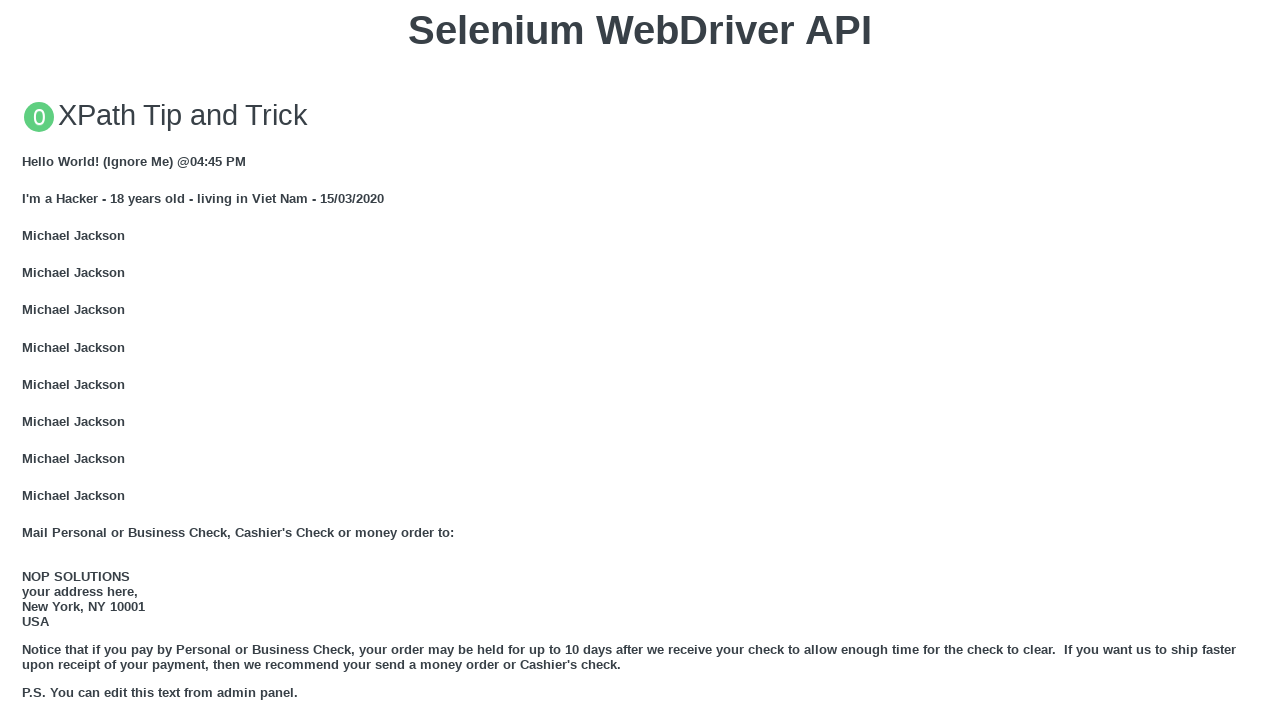

Clicked button to trigger JS Confirm dialog at (640, 360) on xpath=//button[text()='Click for JS Confirm']
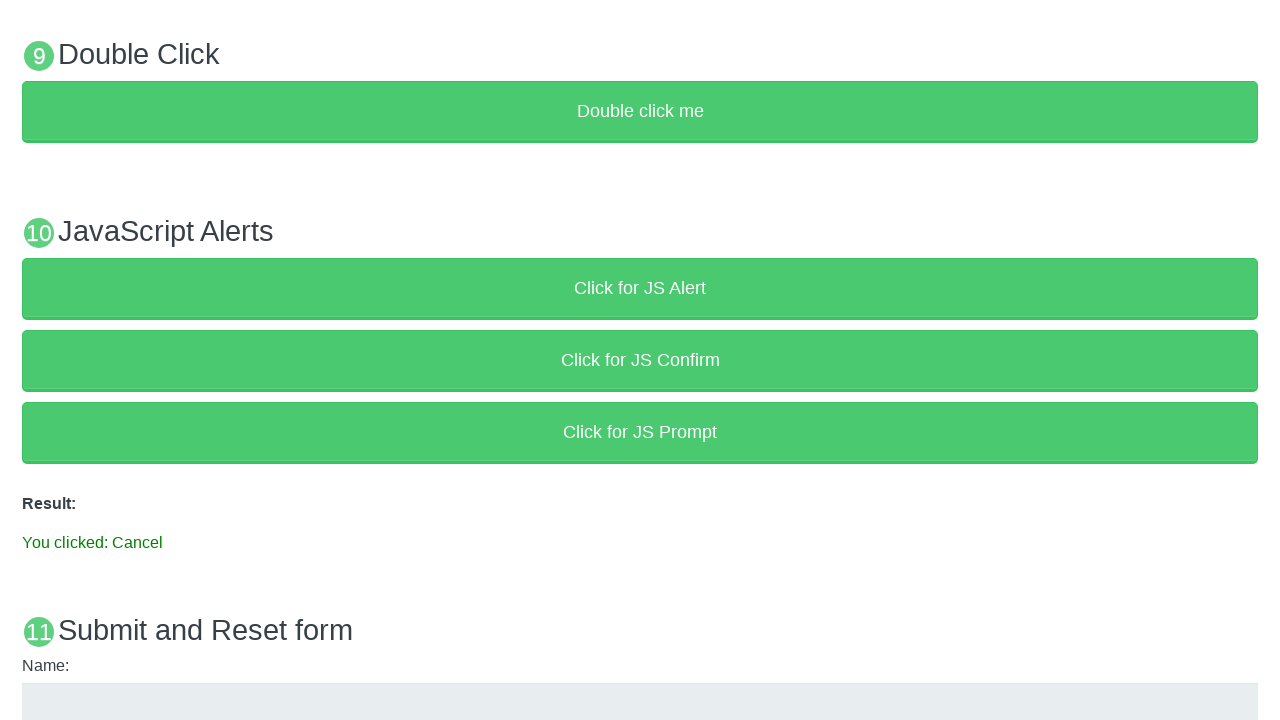

Registered dialog handler to dismiss confirm dialog
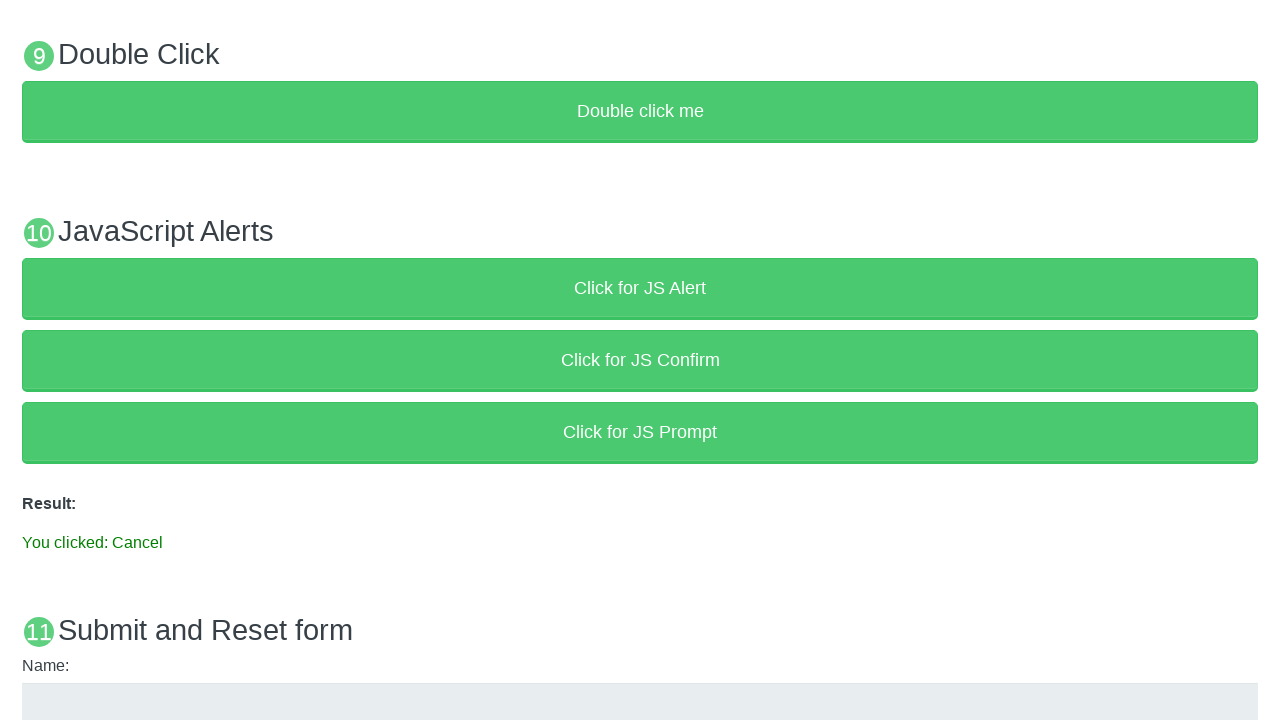

Waited 500ms for dialog to be processed
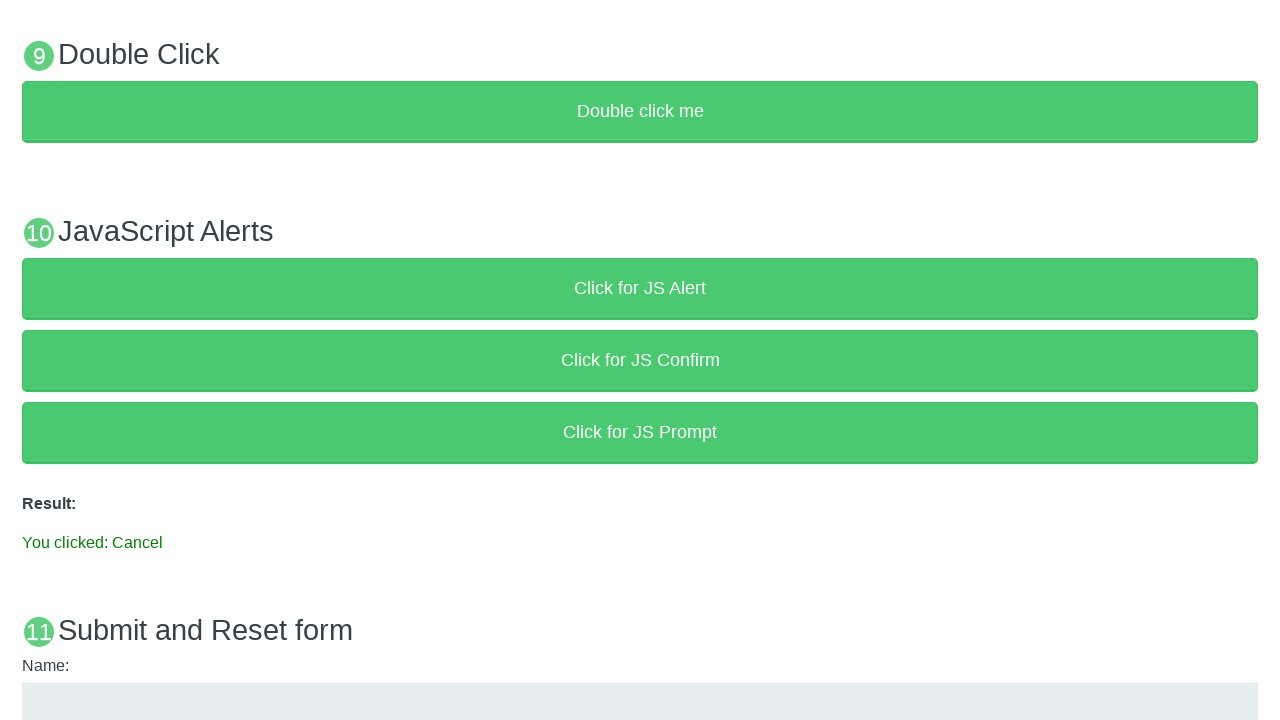

Verified cancellation message 'You clicked: Cancel' is displayed
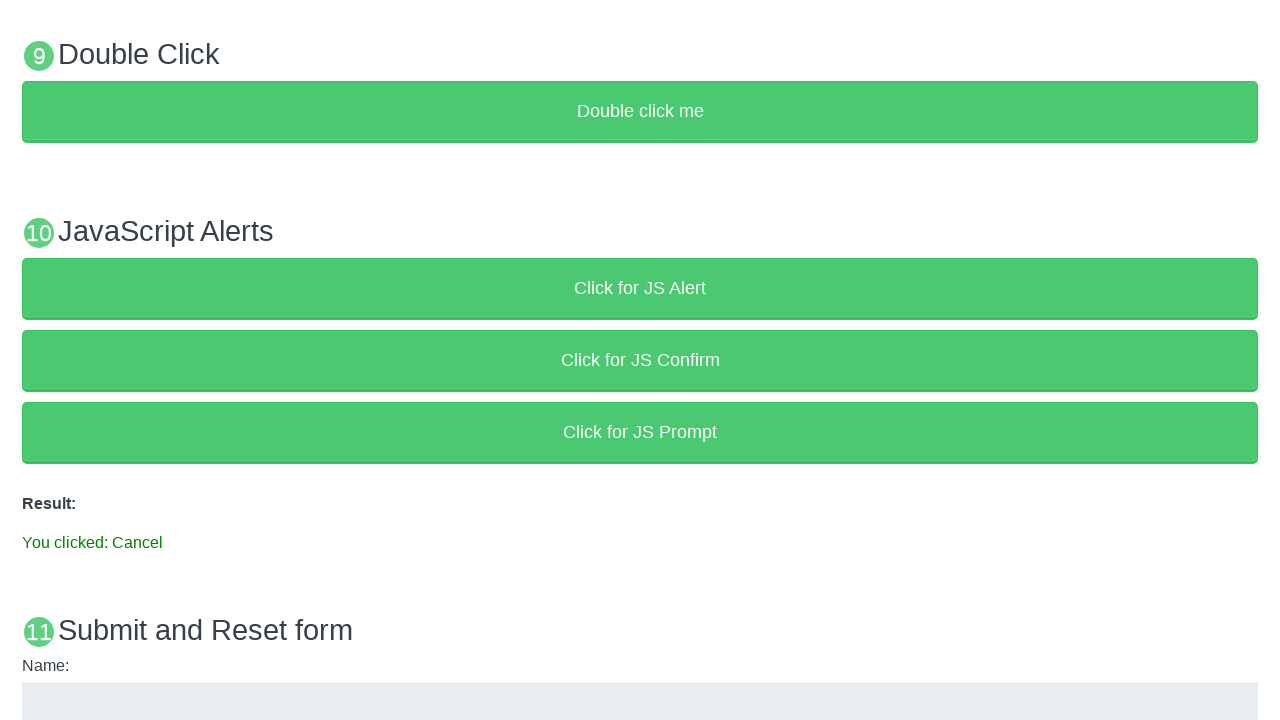

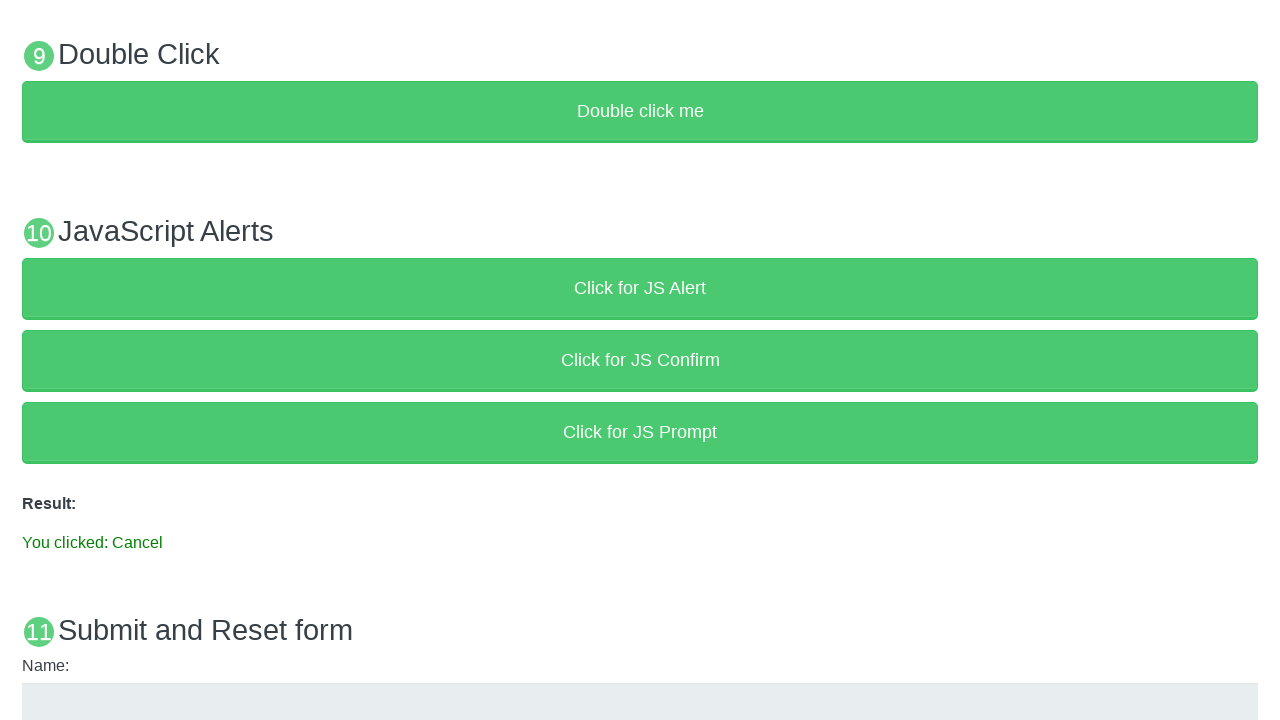